Tests clicking on multiple checkboxes

Starting URL: https://artoftesting.com/samplesiteforselenium

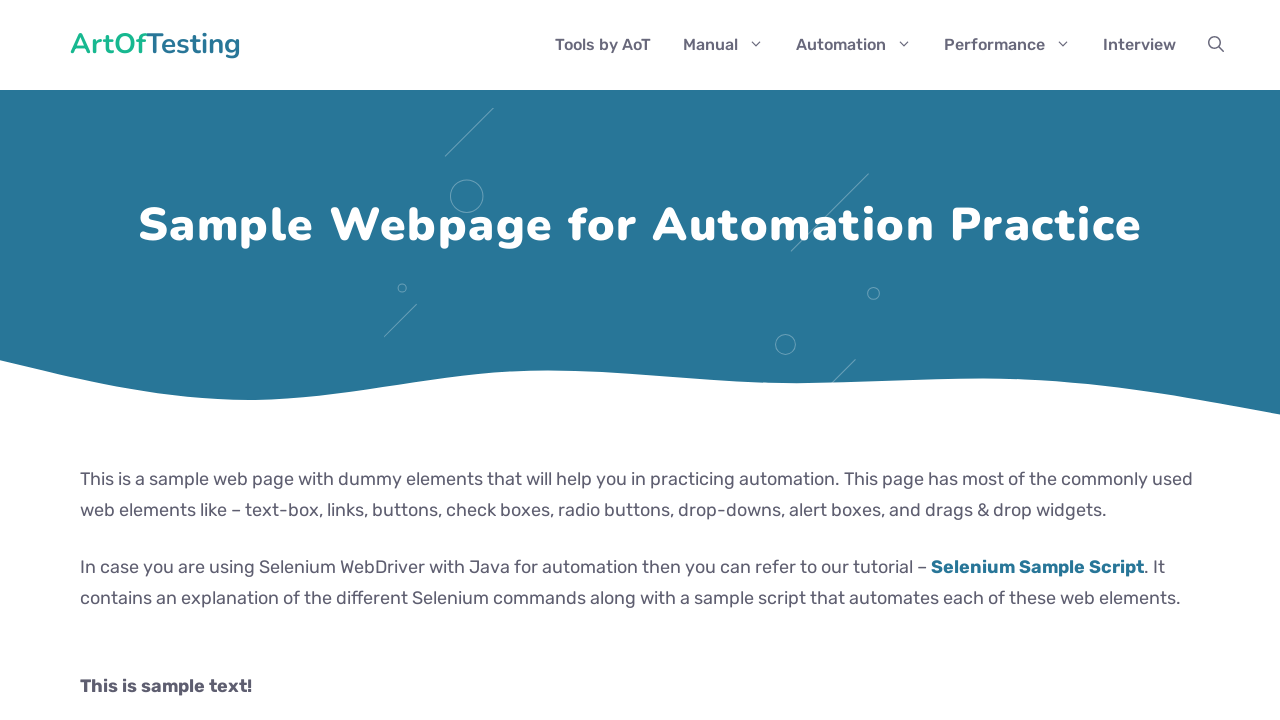

Clicked Automation checkbox at (86, 360) on .Automation
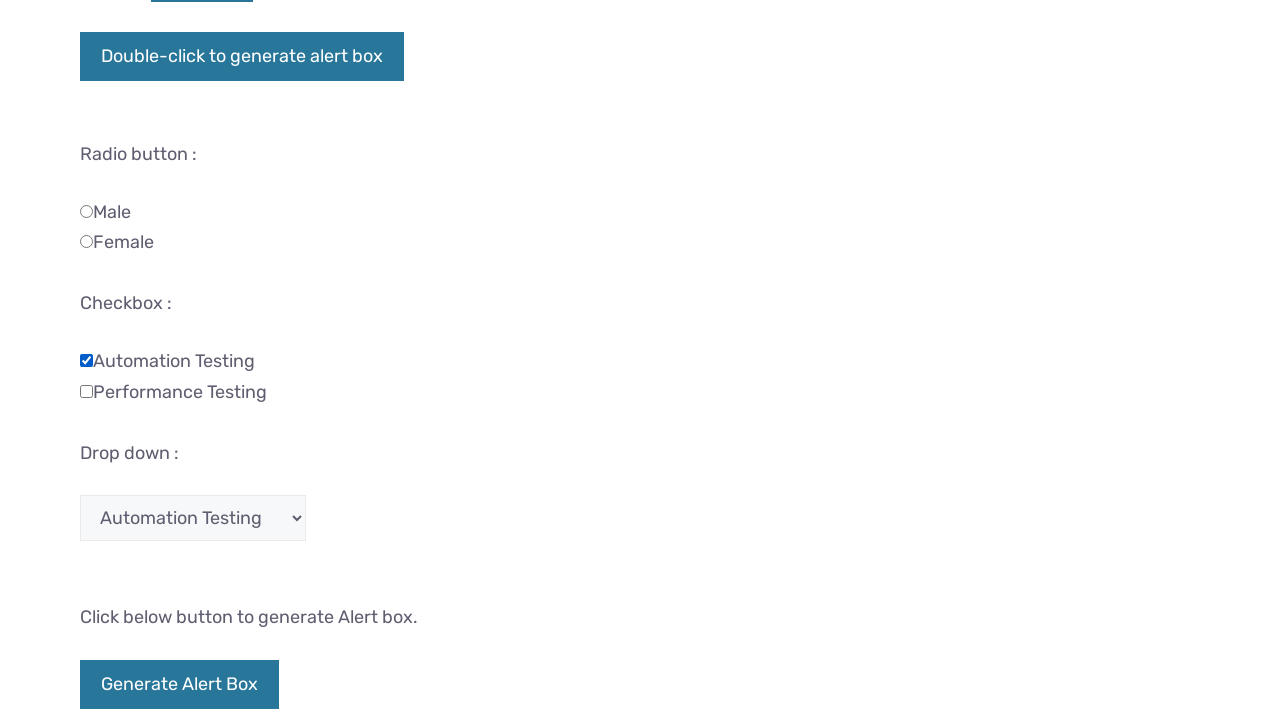

Clicked Performance checkbox at (86, 391) on .Performance
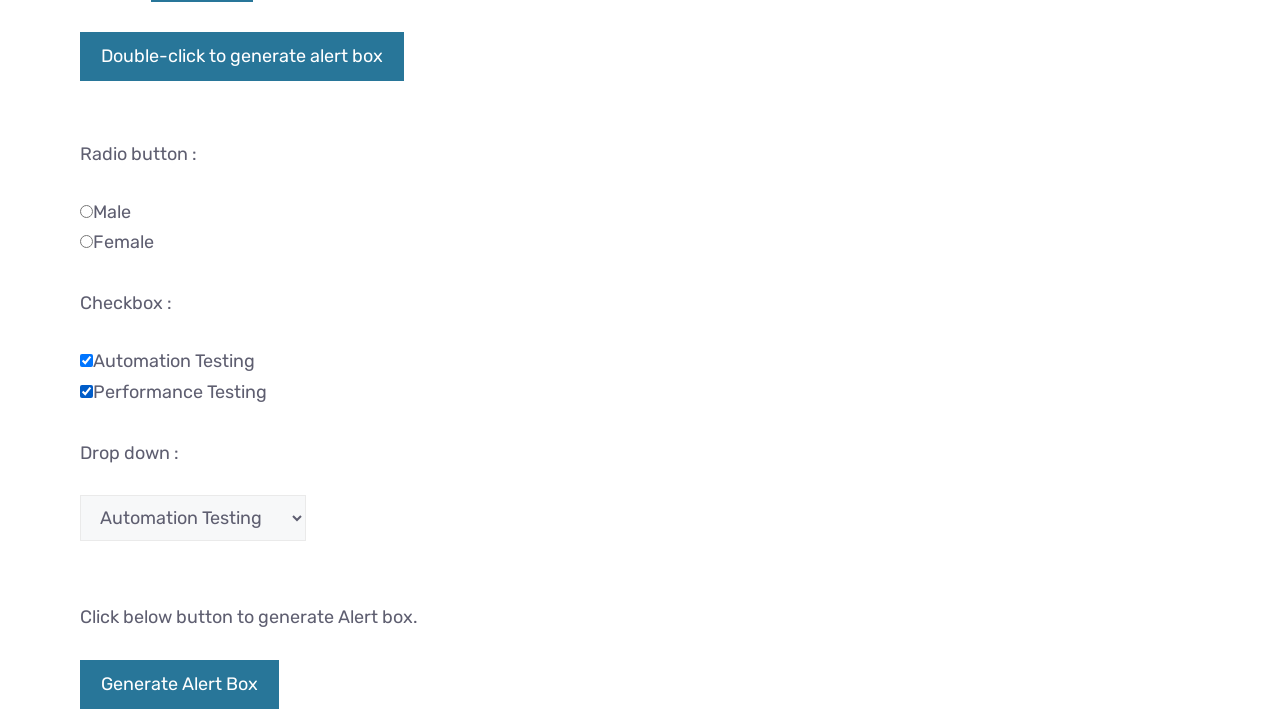

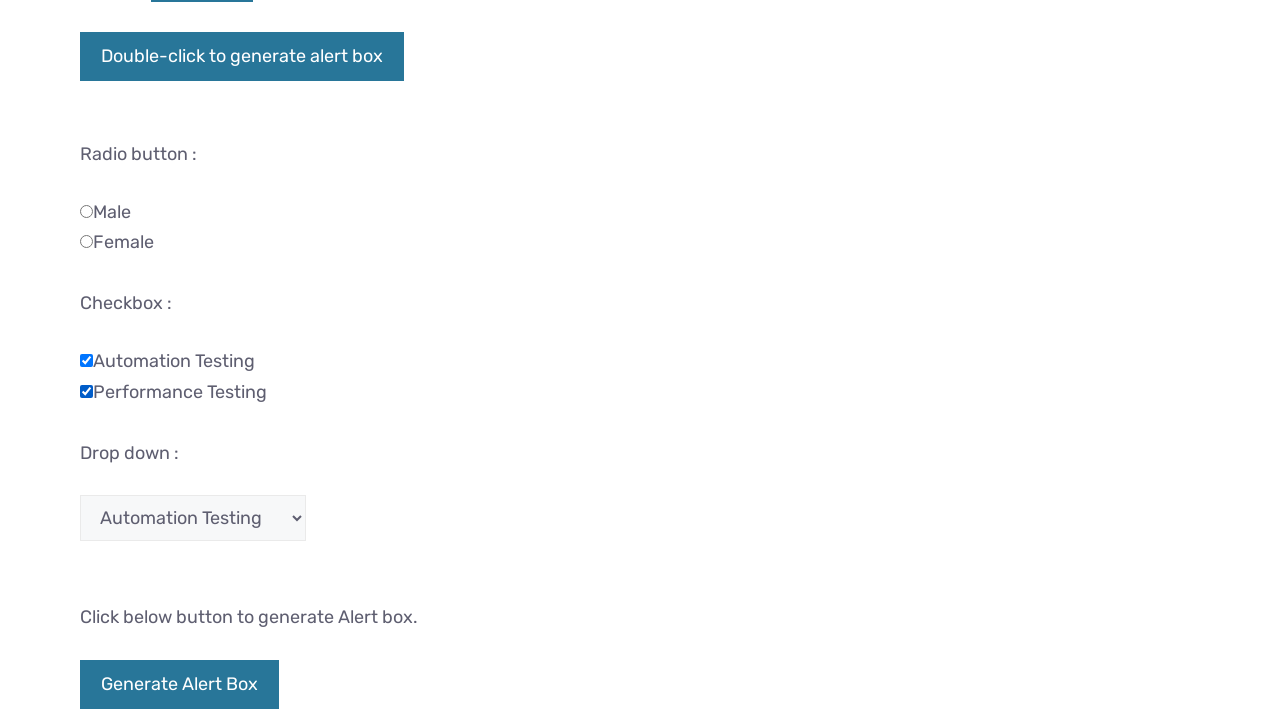